Navigates to the status codes page and clicks on the 404 status code link to verify the 404 page loads

Starting URL: https://the-internet.herokuapp.com/status_codes

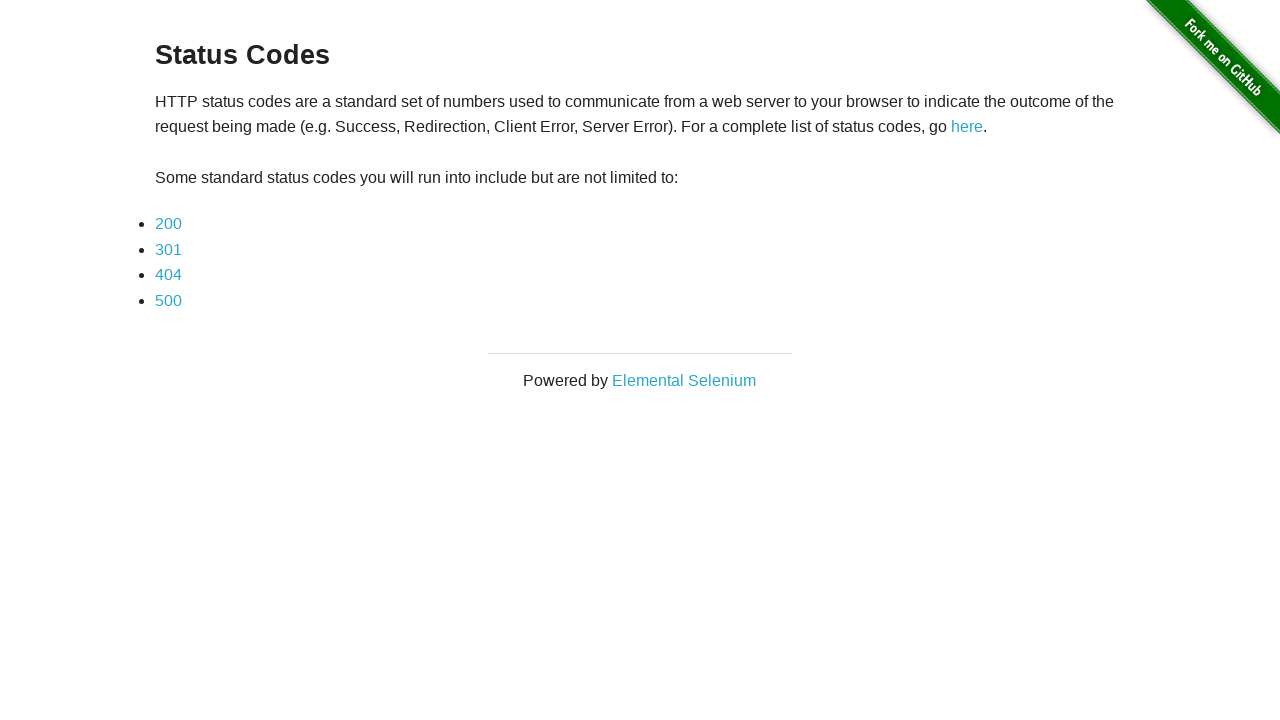

Clicked on the 404 status code link at (168, 275) on a[href='status_codes/404']
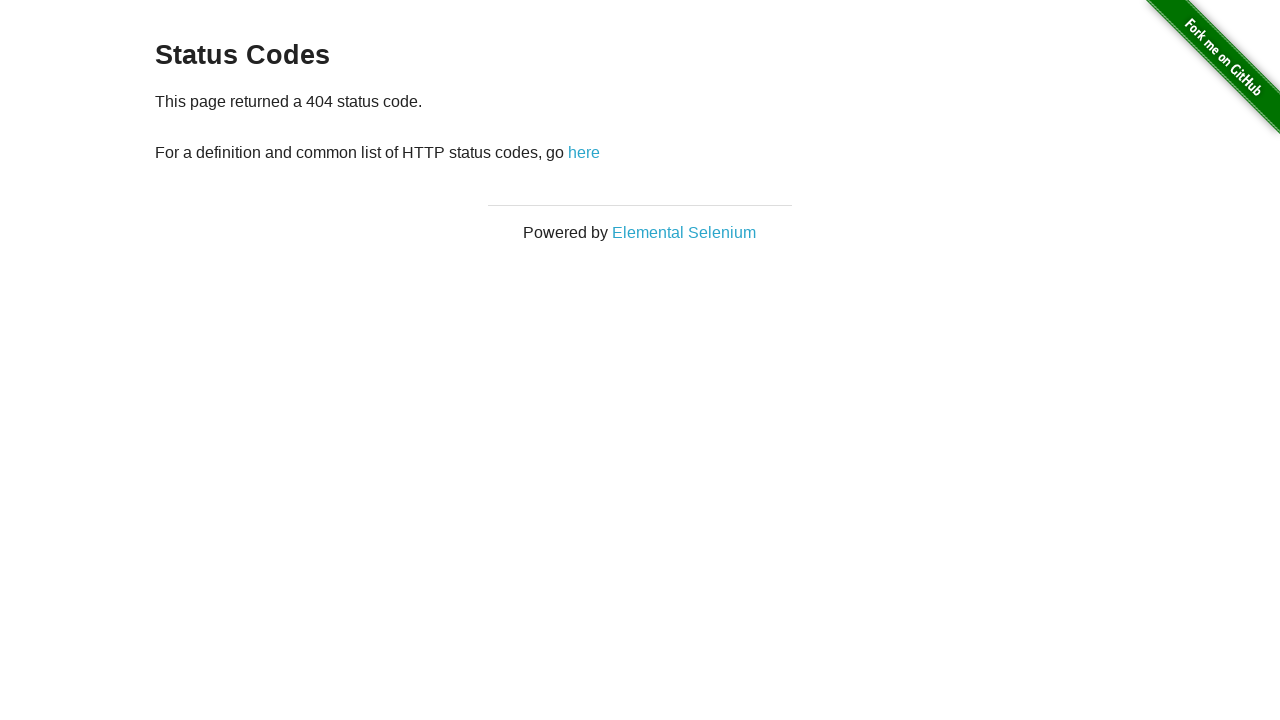

404 status code page loaded successfully
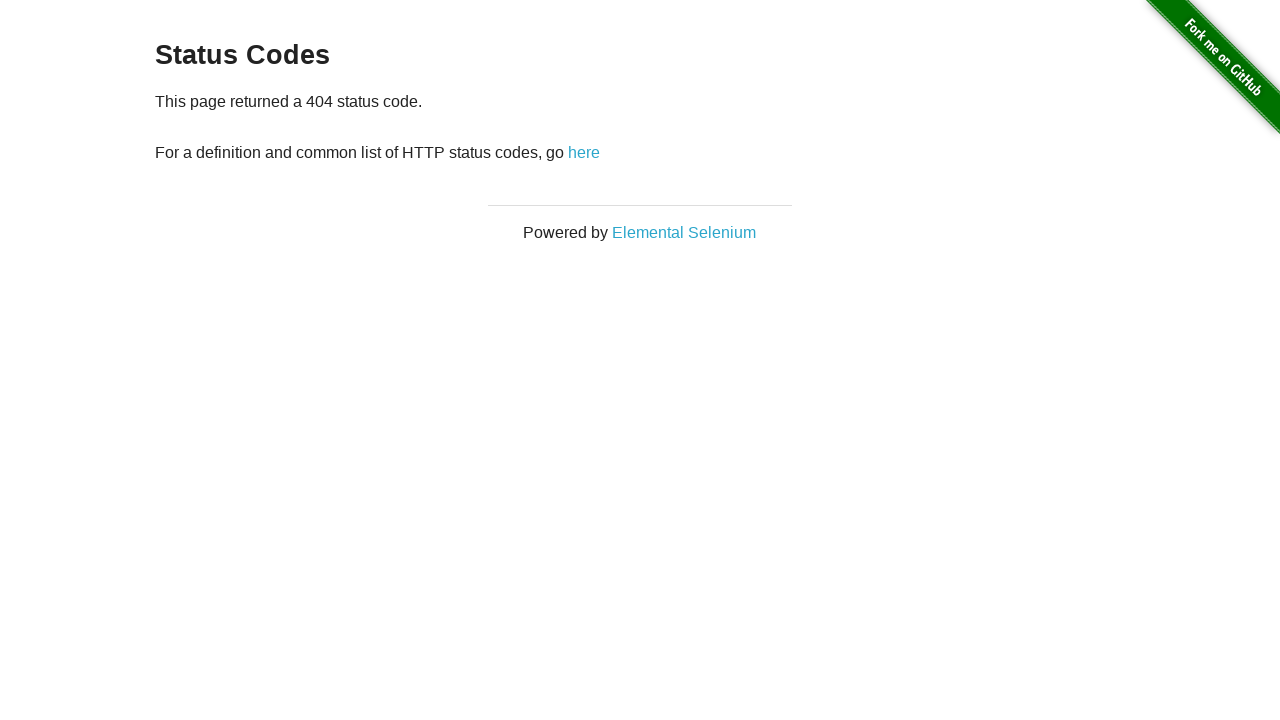

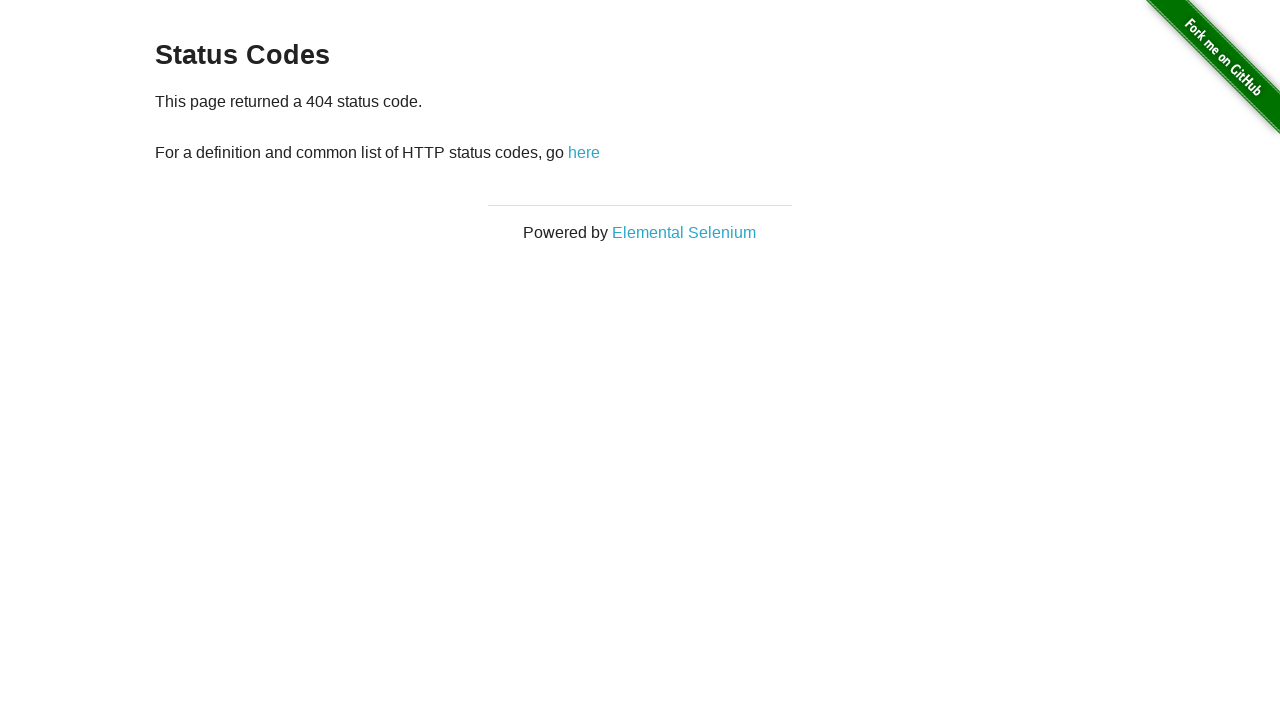